Tests navigation from the home page to the About Us page by clicking the about link and verifying page navigation

Starting URL: https://v1.training-support.net

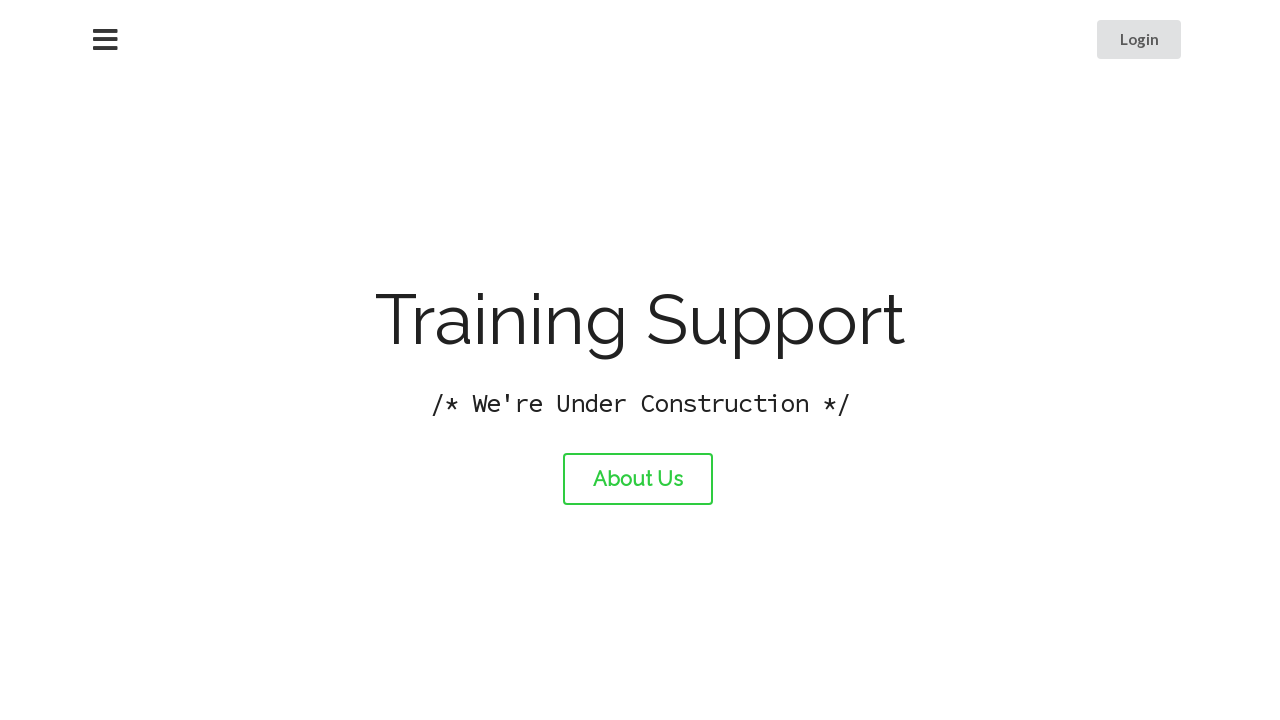

Clicked the About Us link to navigate from home page at (638, 479) on #about-link
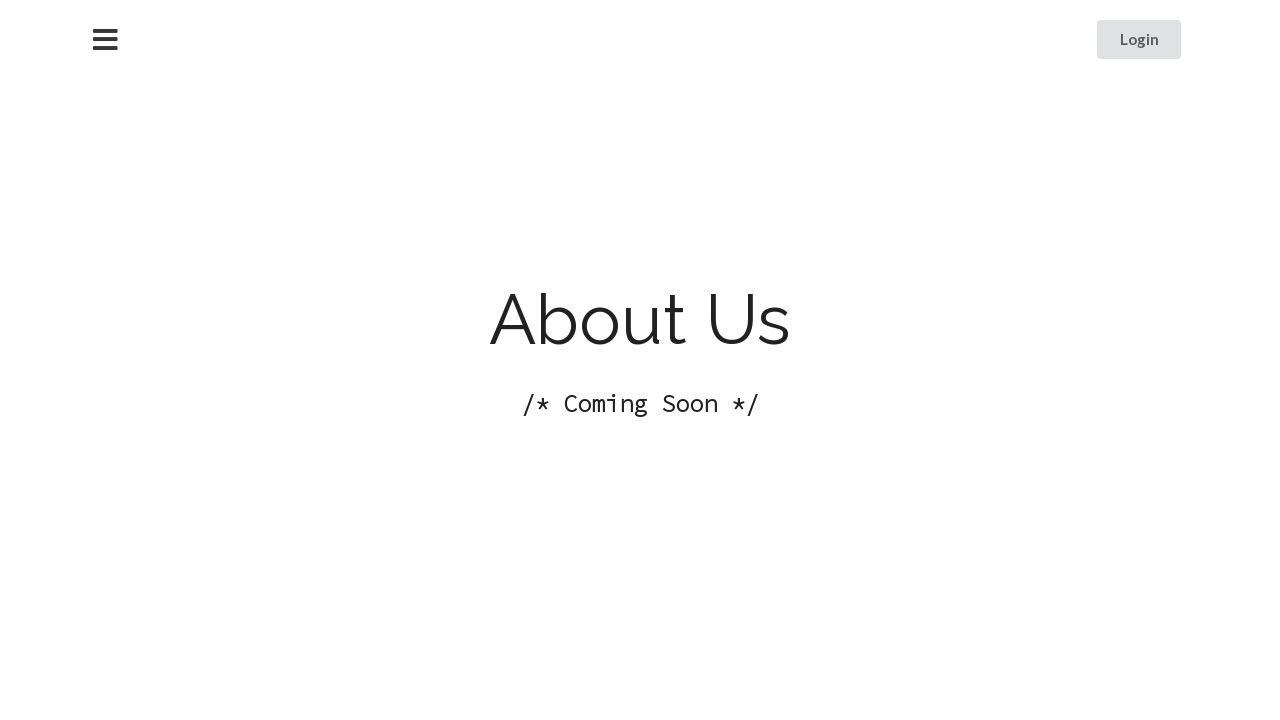

Navigation to About Us page completed and page fully loaded
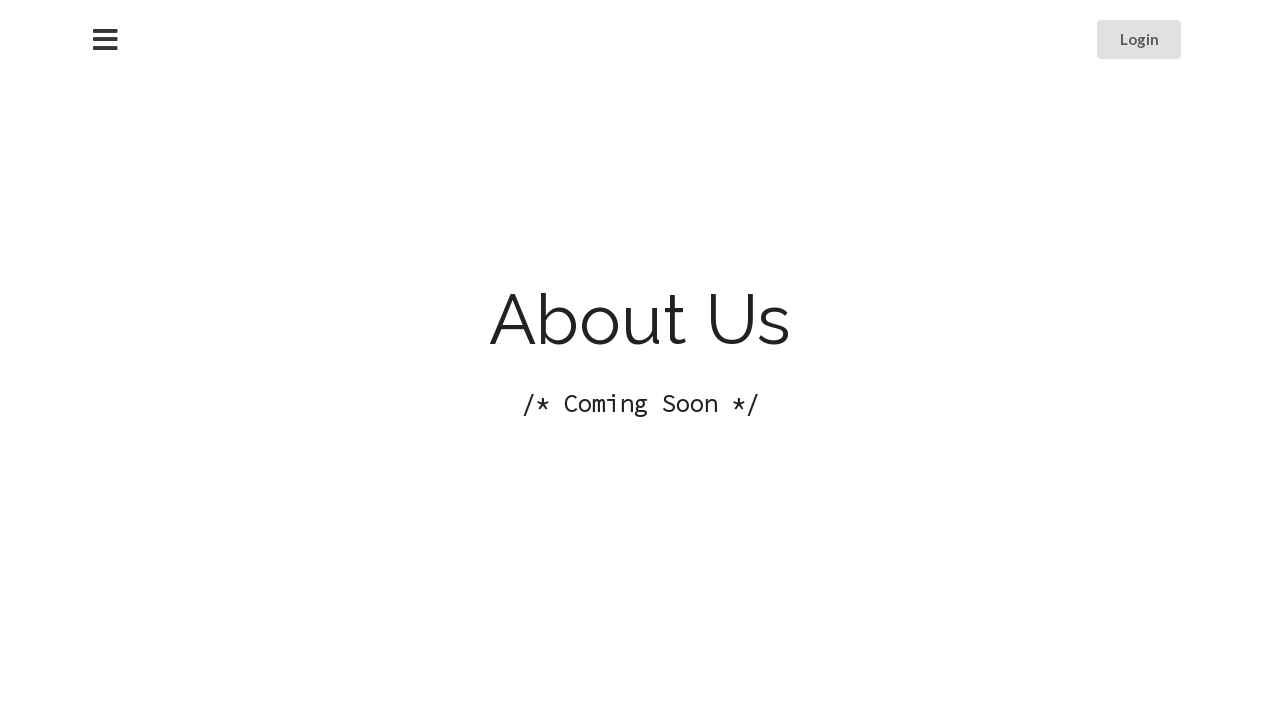

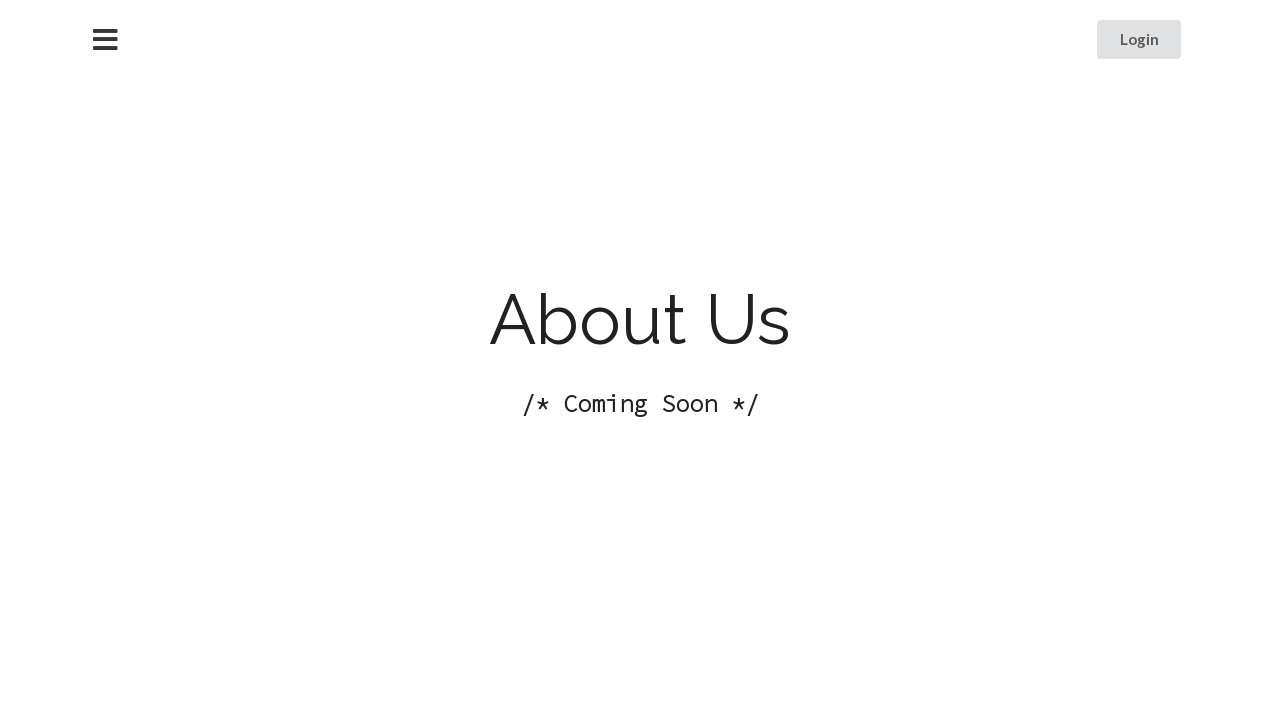